Tests selecting today's date by clicking on the datepicker and then clicking the highlighted today element.

Starting URL: https://jqueryui.com/datepicker/

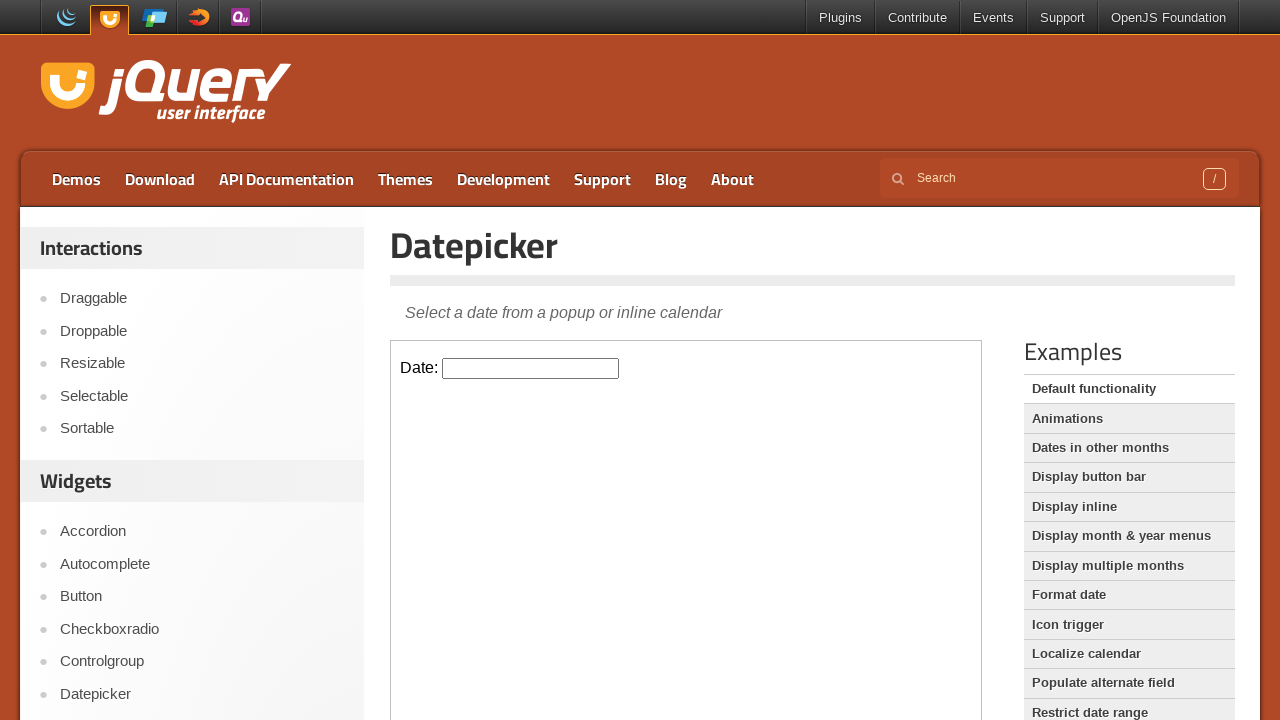

Calculated today's date in MM/DD/YYYY format
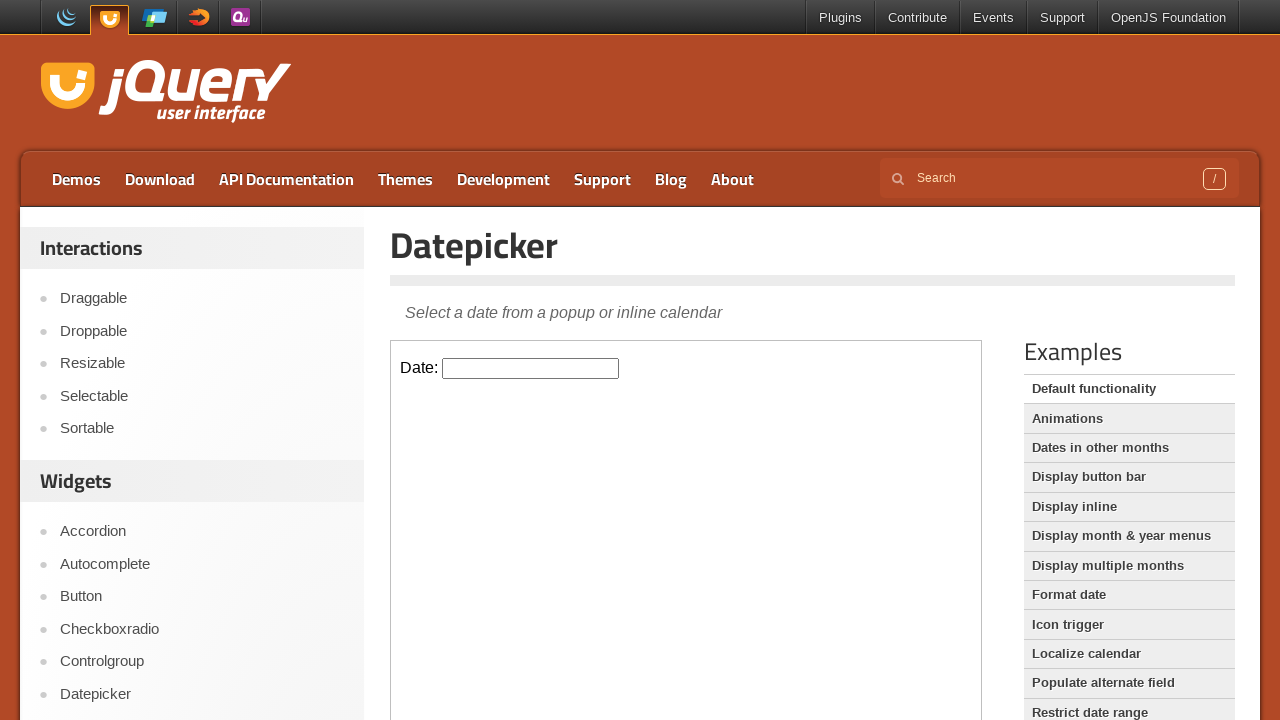

Located the iframe containing the datepicker demo
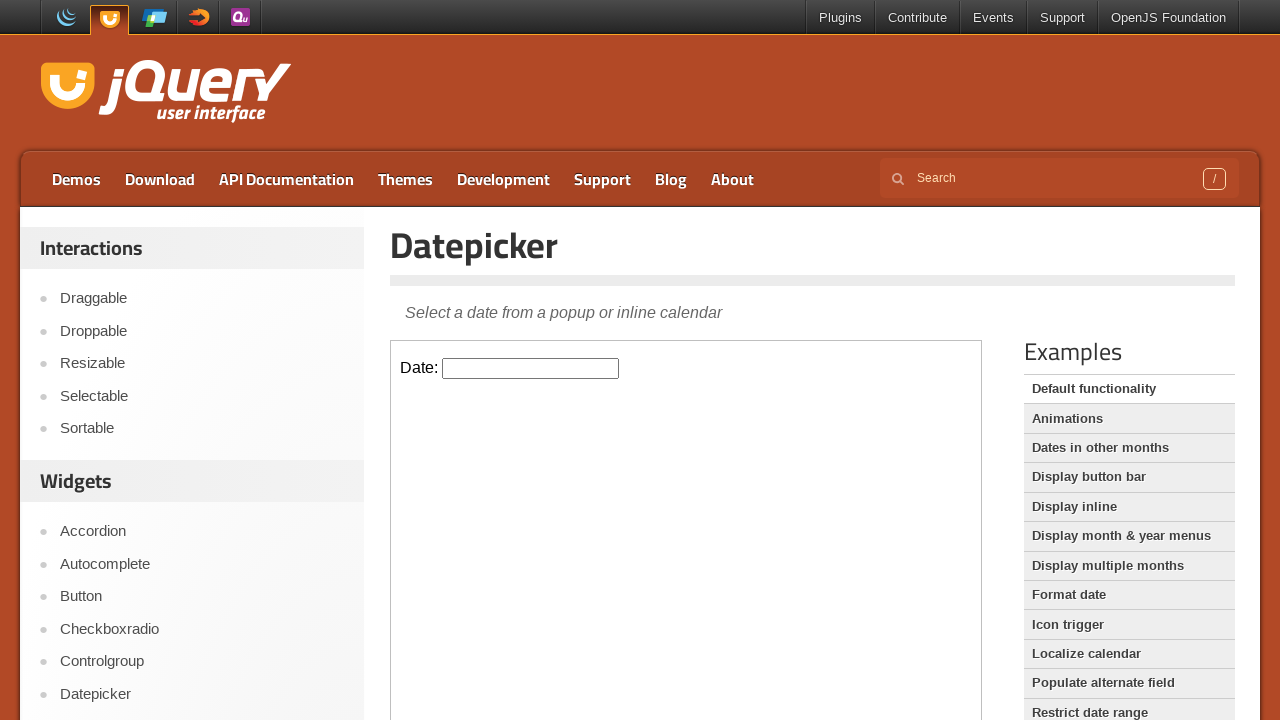

Clicked on the datepicker input to open the calendar at (531, 368) on .demo-frame >> internal:control=enter-frame >> #datepicker
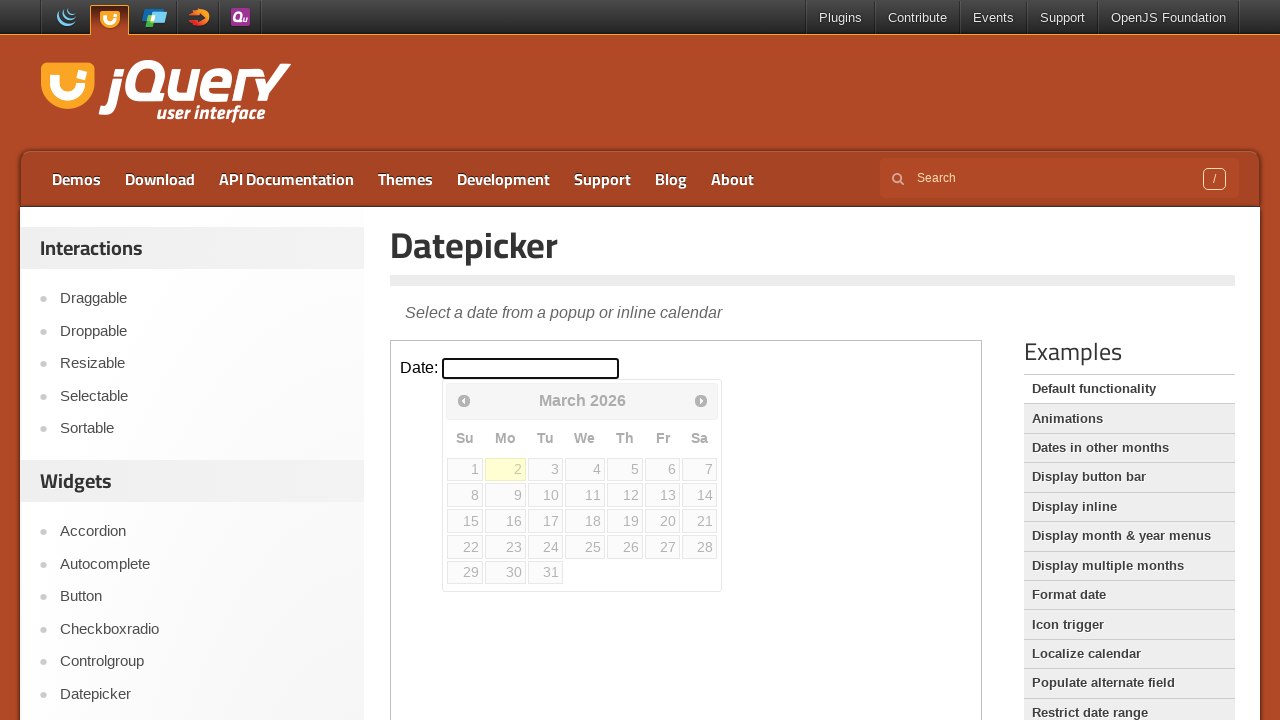

Clicked on today's highlighted date in the calendar at (506, 469) on .demo-frame >> internal:control=enter-frame >> .ui-datepicker-today
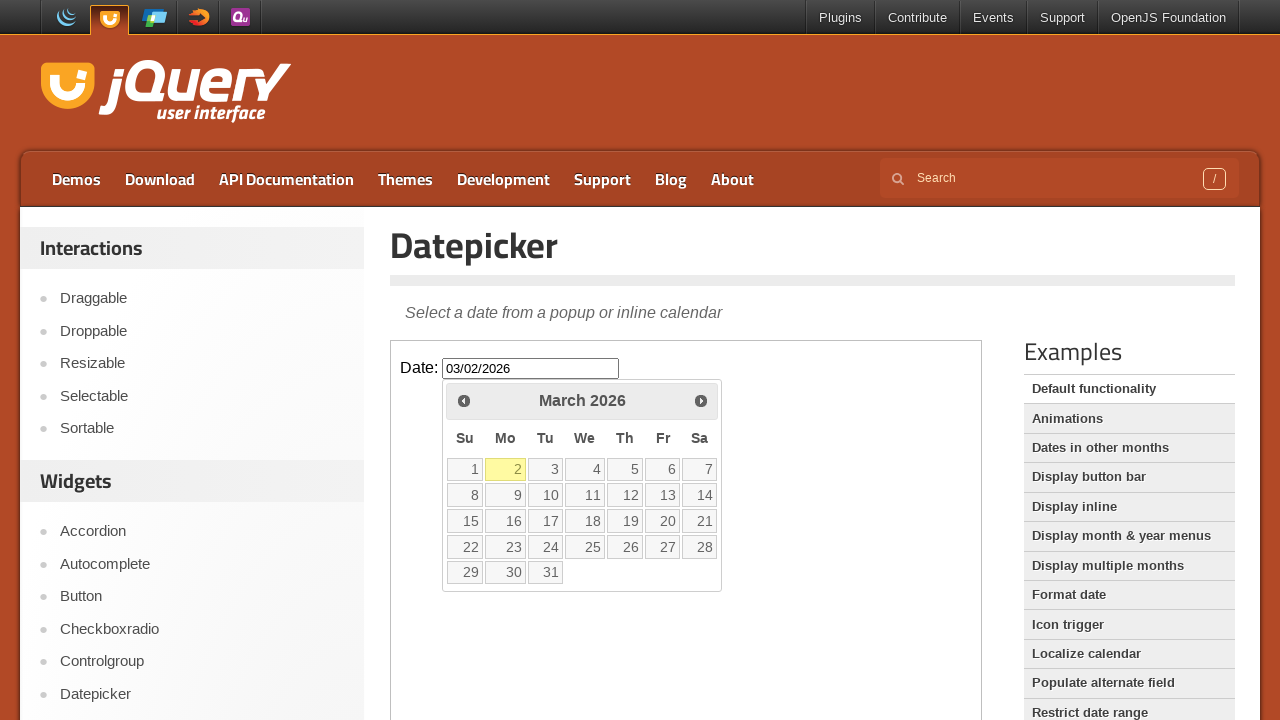

Pressed Tab to close and confirm the datepicker on .demo-frame >> internal:control=enter-frame >> #datepicker
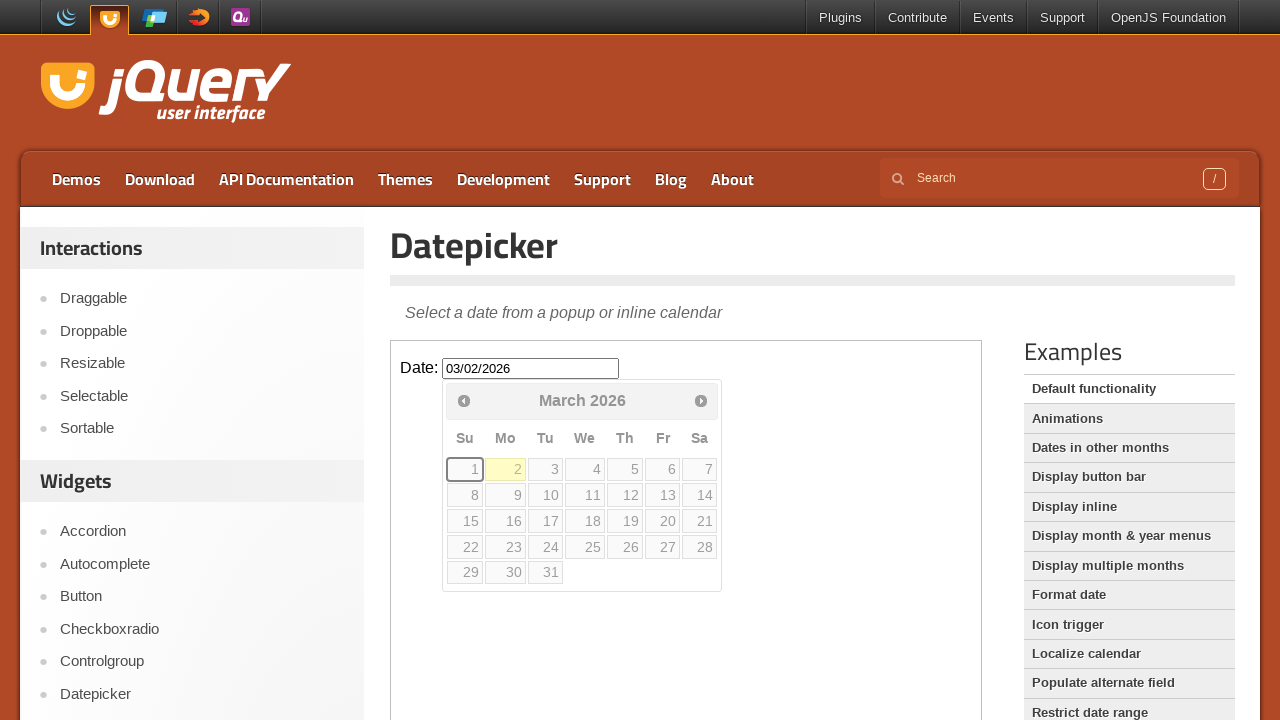

Verified that the datepicker input contains today's date: 03/02/2026
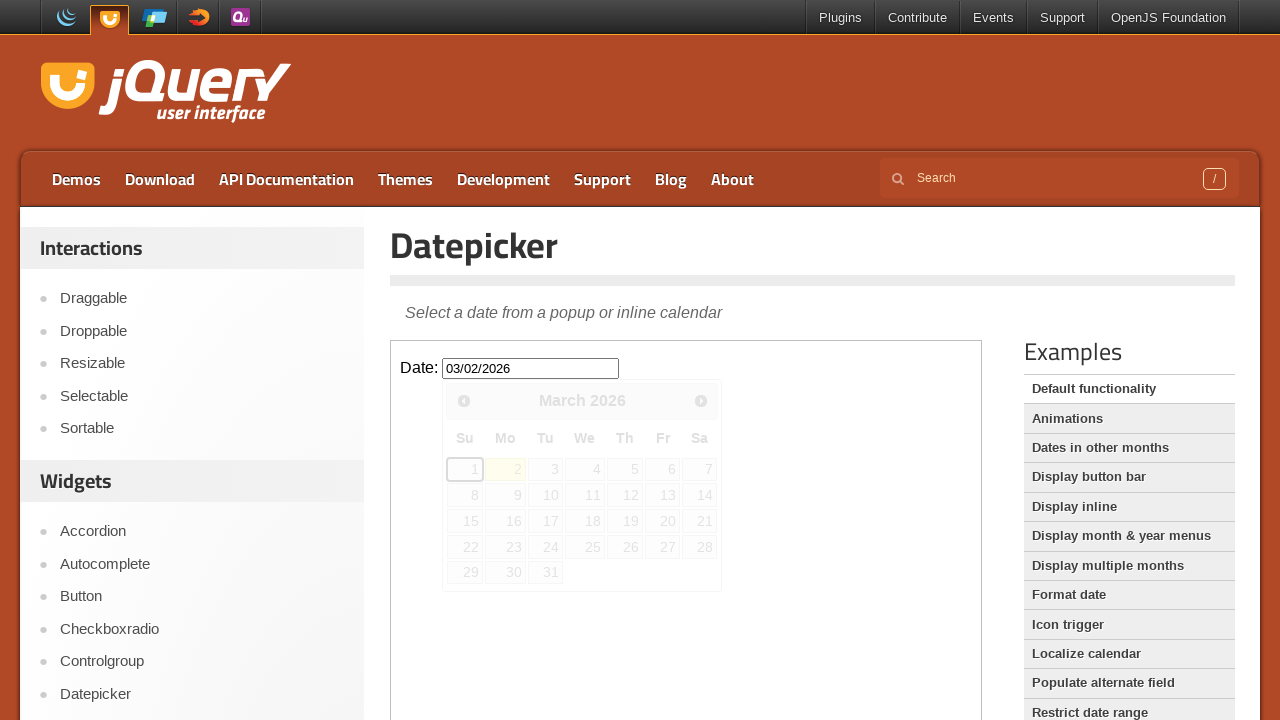

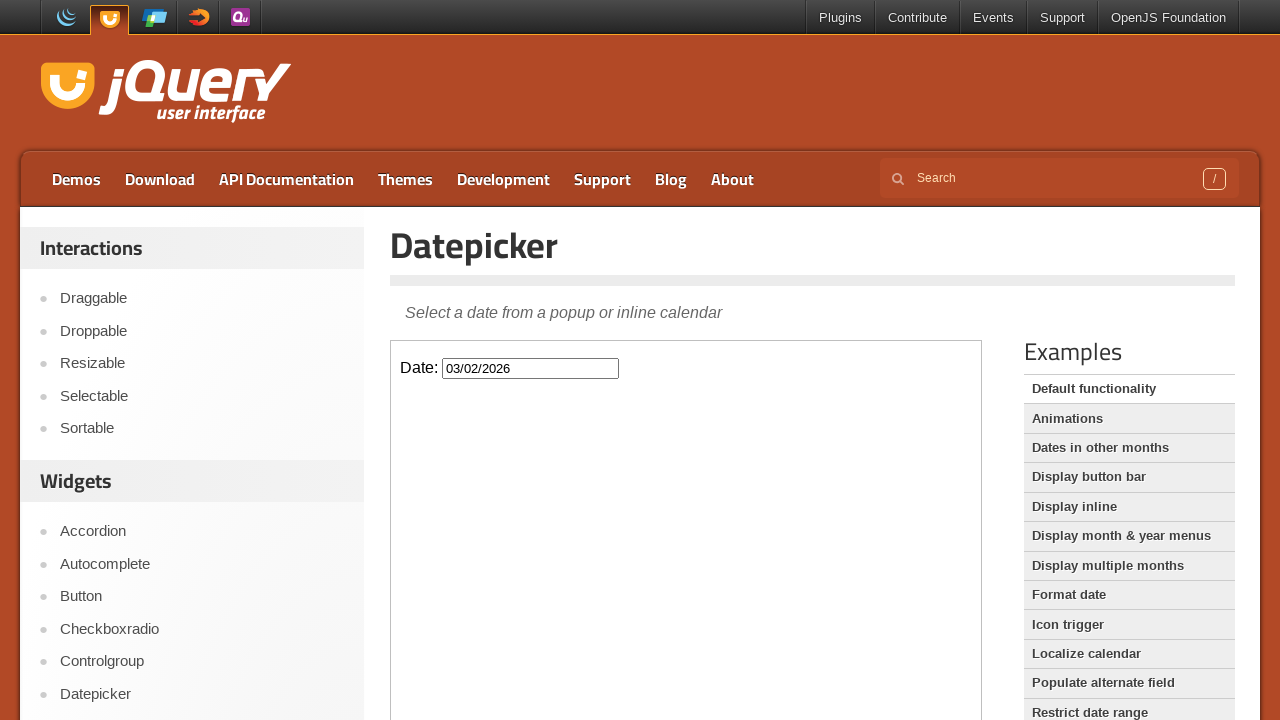